Tests JavaScript prompt alert functionality by triggering a prompt, entering text, and accepting it

Starting URL: https://v1.training-support.net/selenium/javascript-alerts

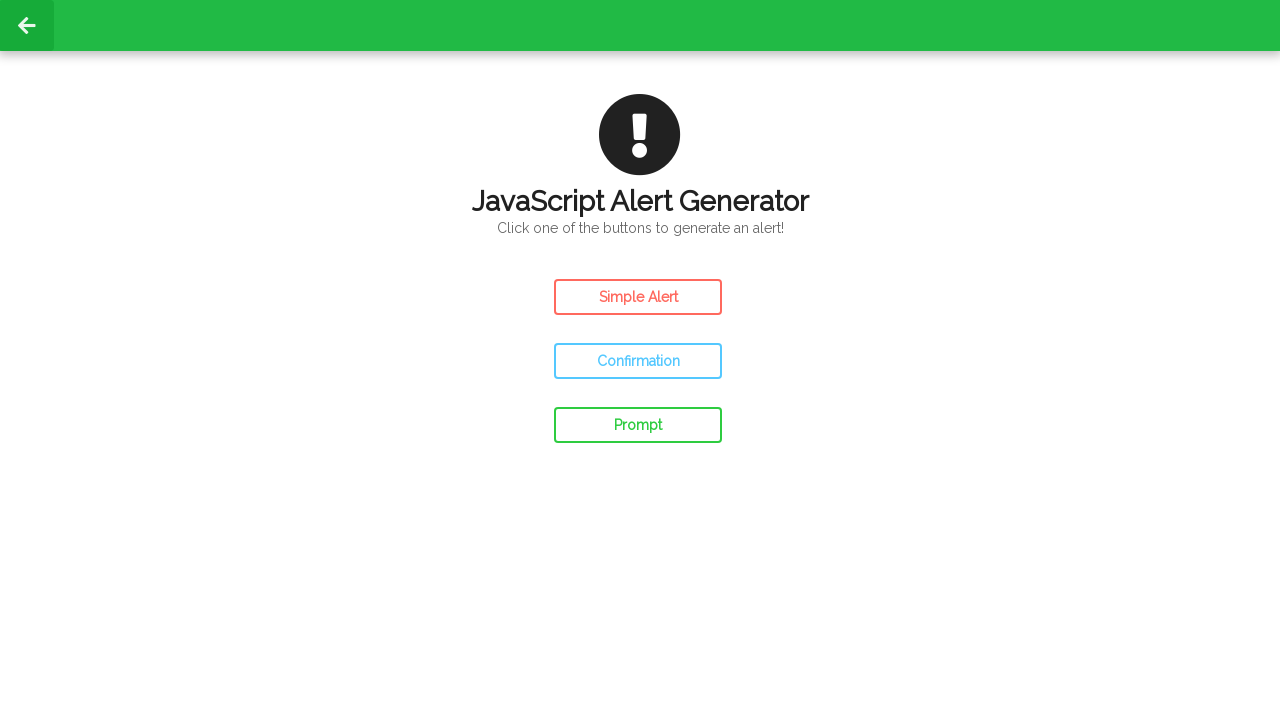

Clicked the prompt button to trigger JavaScript alert at (638, 425) on #prompt
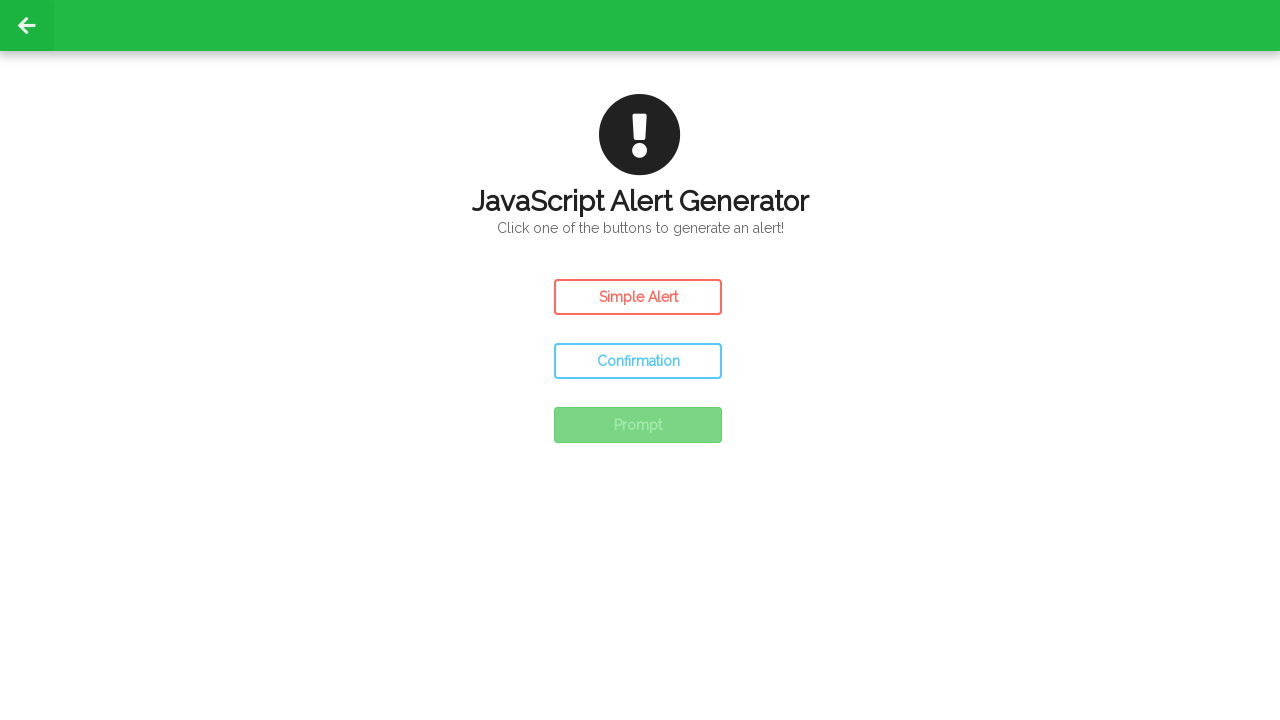

Set up dialog handler to accept prompt with text 'Awesome!'
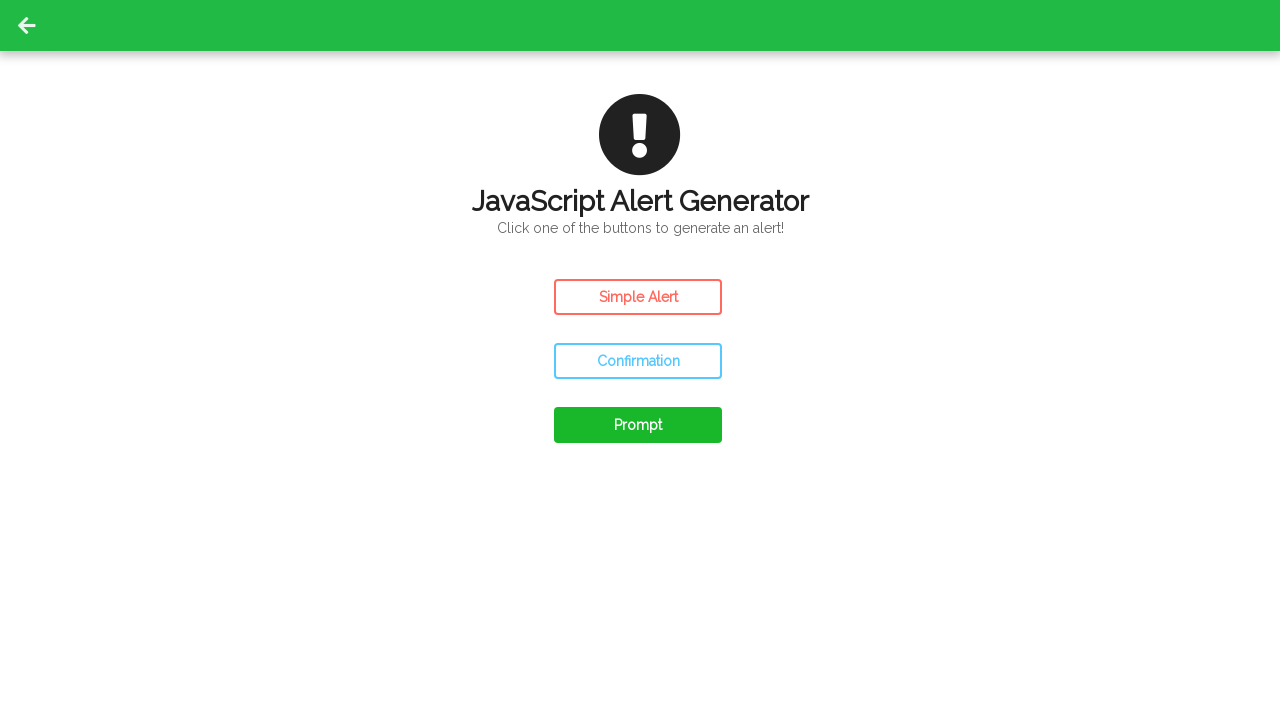

Triggered prompt button via JavaScript evaluation
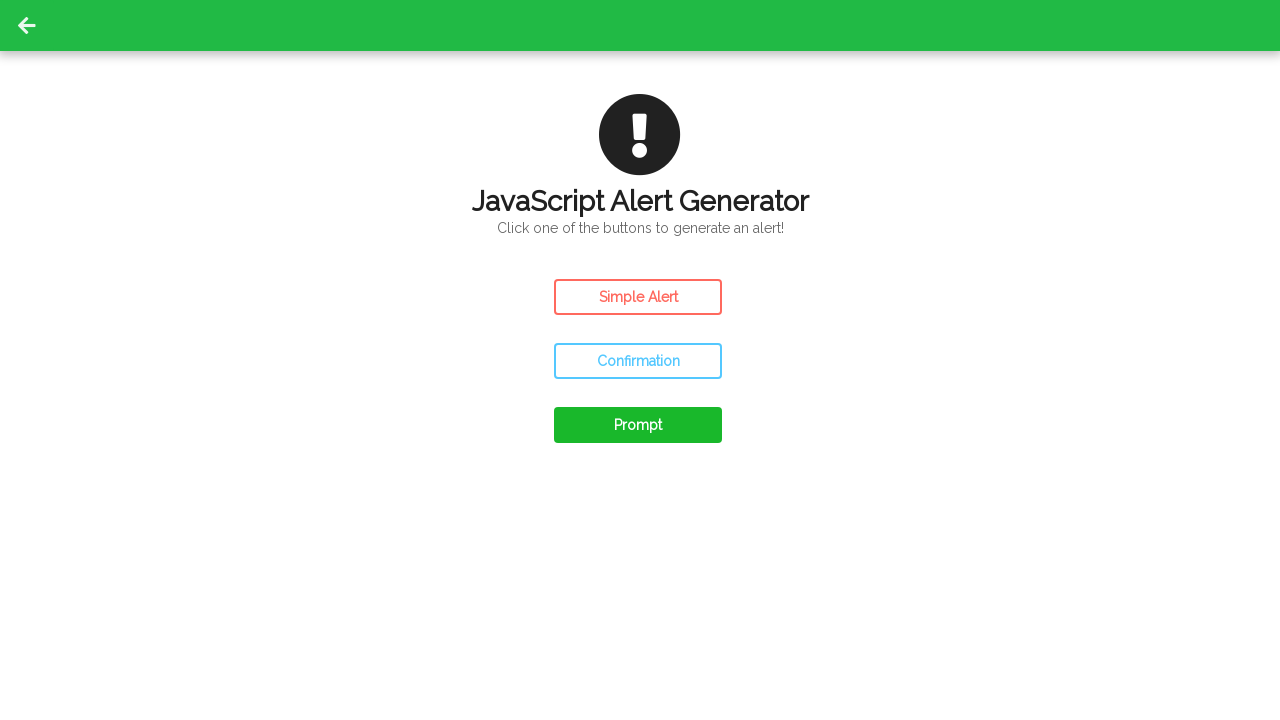

Waited 500ms for dialog handling to complete
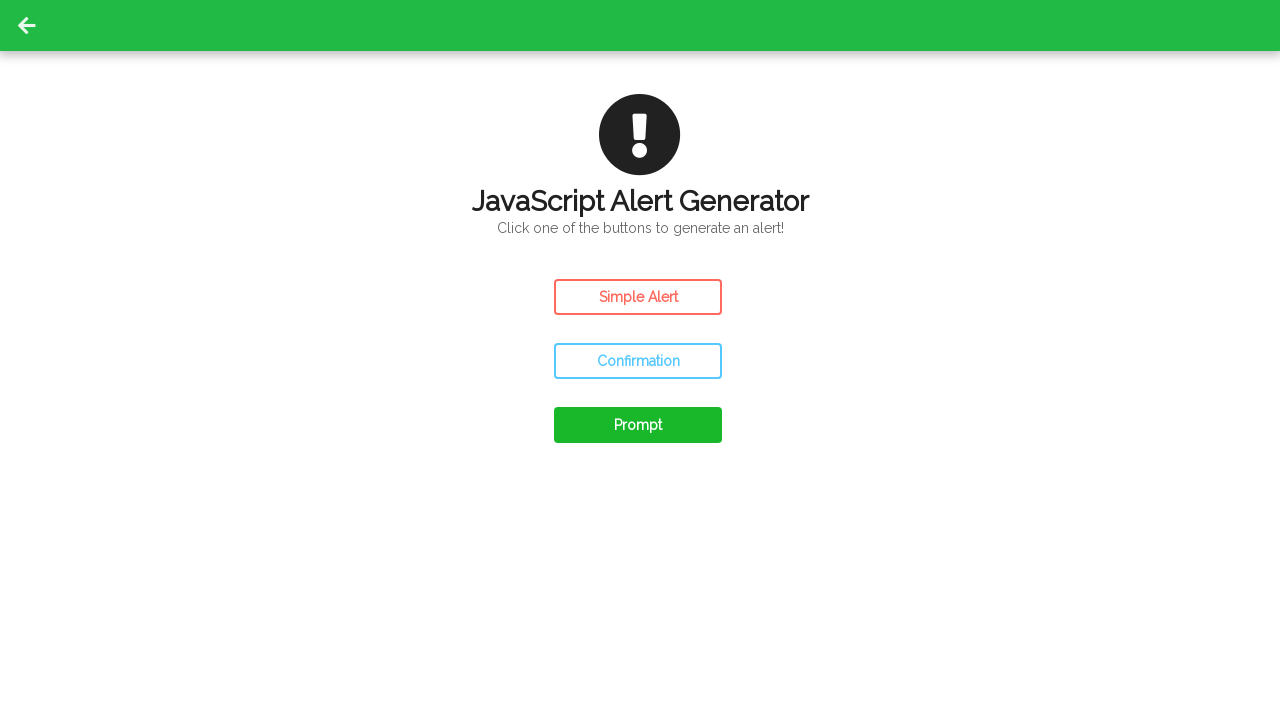

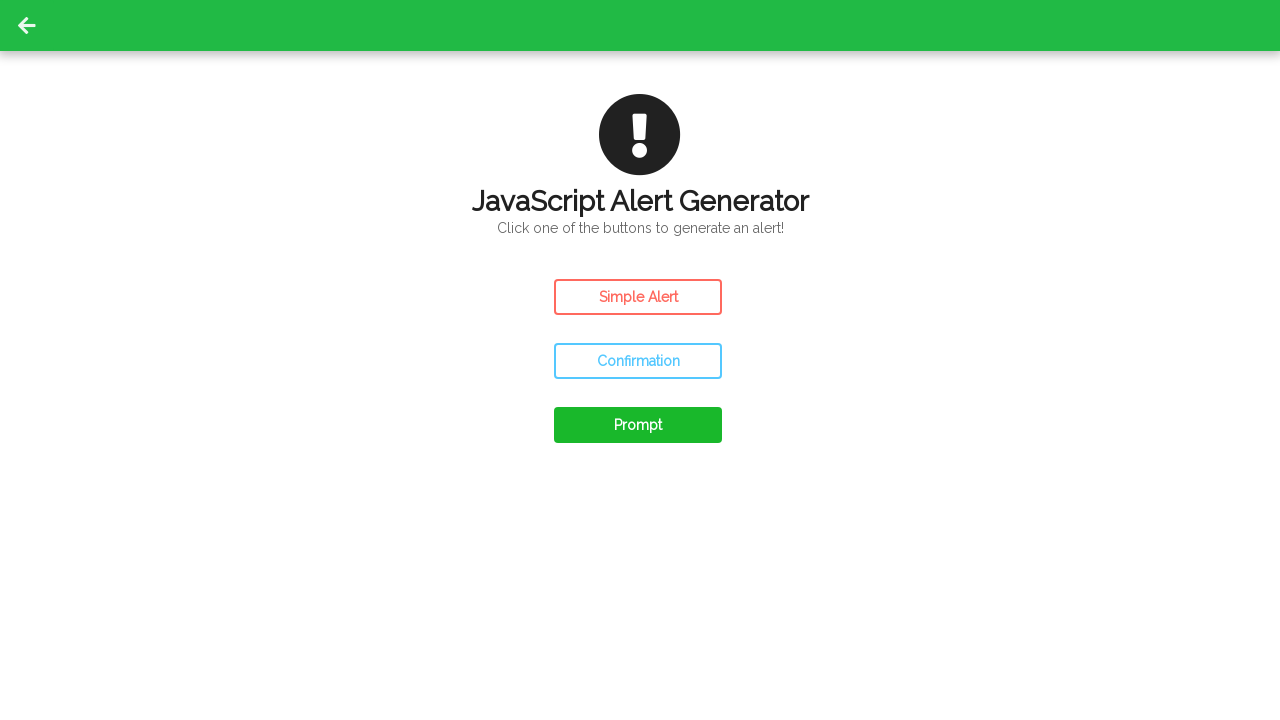